Tests that todo data persists after page reload, including completion state

Starting URL: https://demo.playwright.dev/todomvc

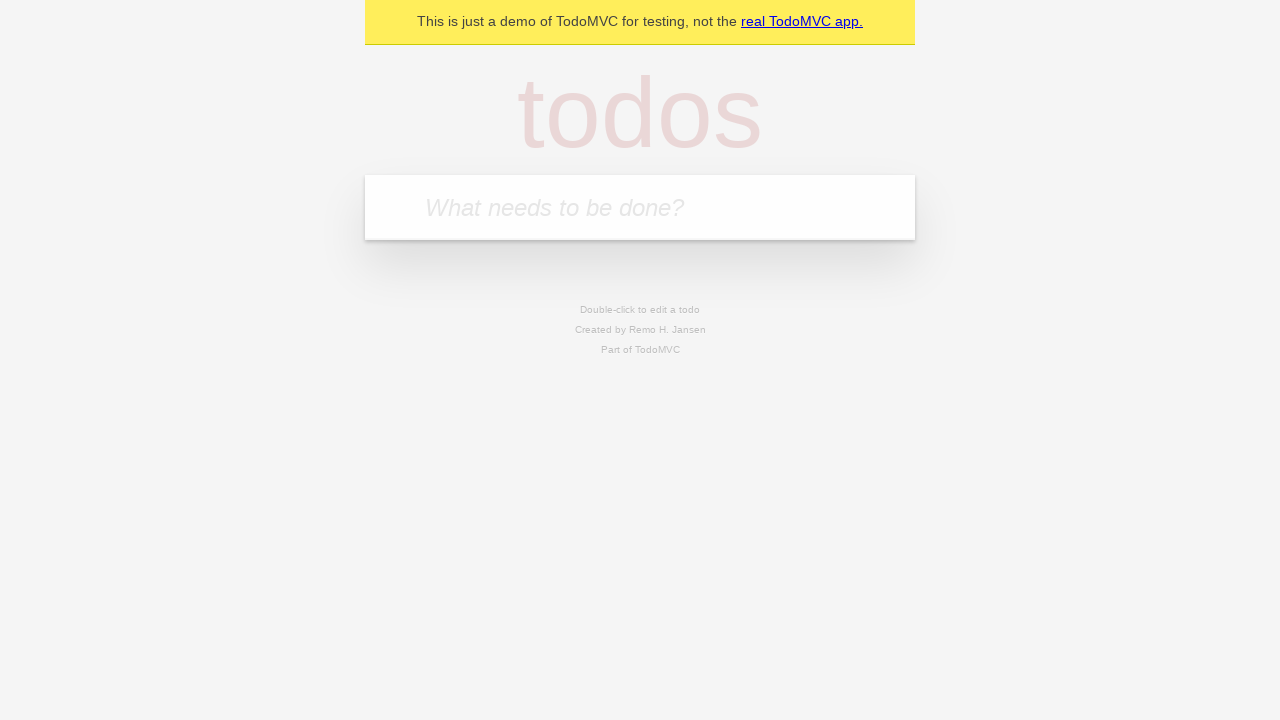

Filled first todo input with 'buy some cheese' on .new-todo
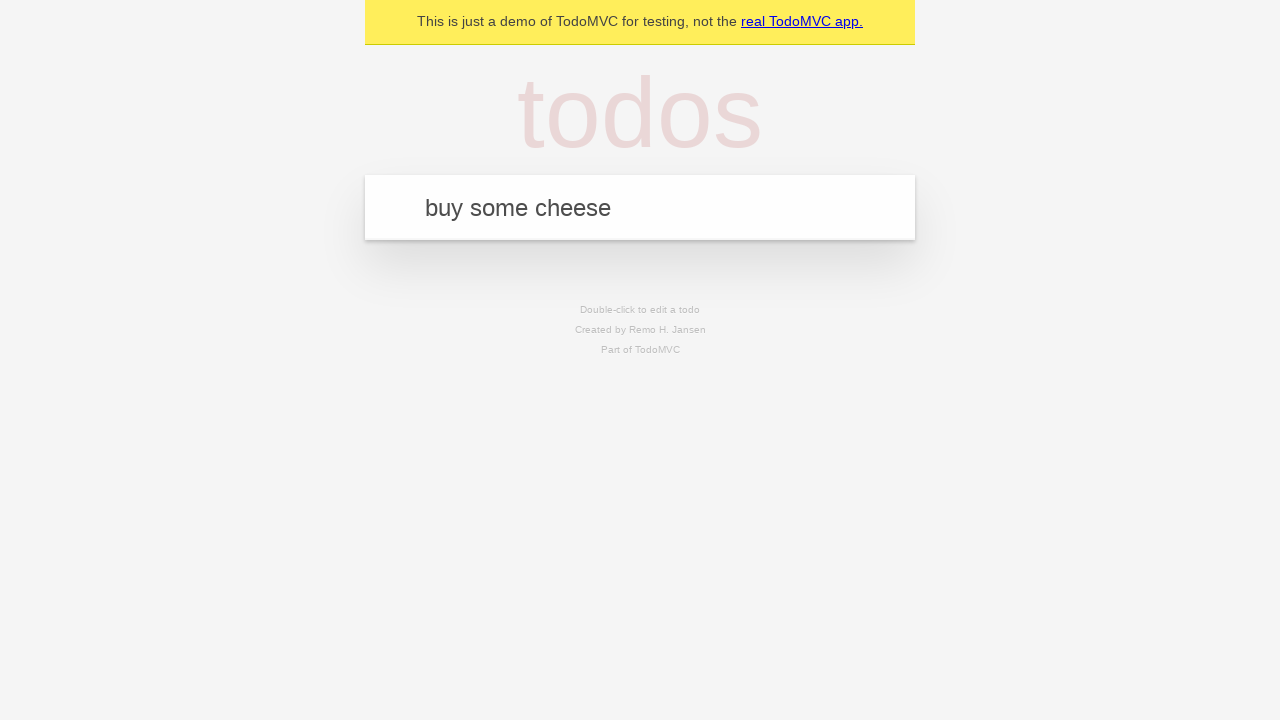

Pressed Enter to create first todo on .new-todo
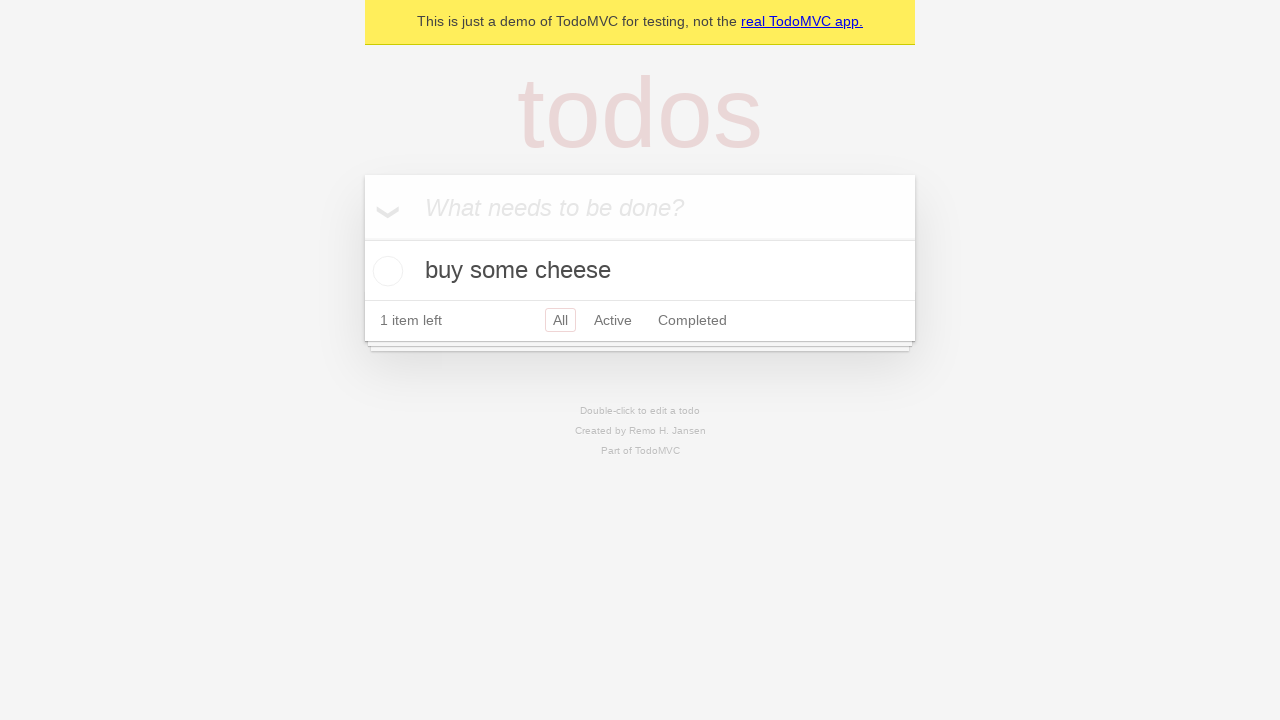

Filled second todo input with 'feed the cat' on .new-todo
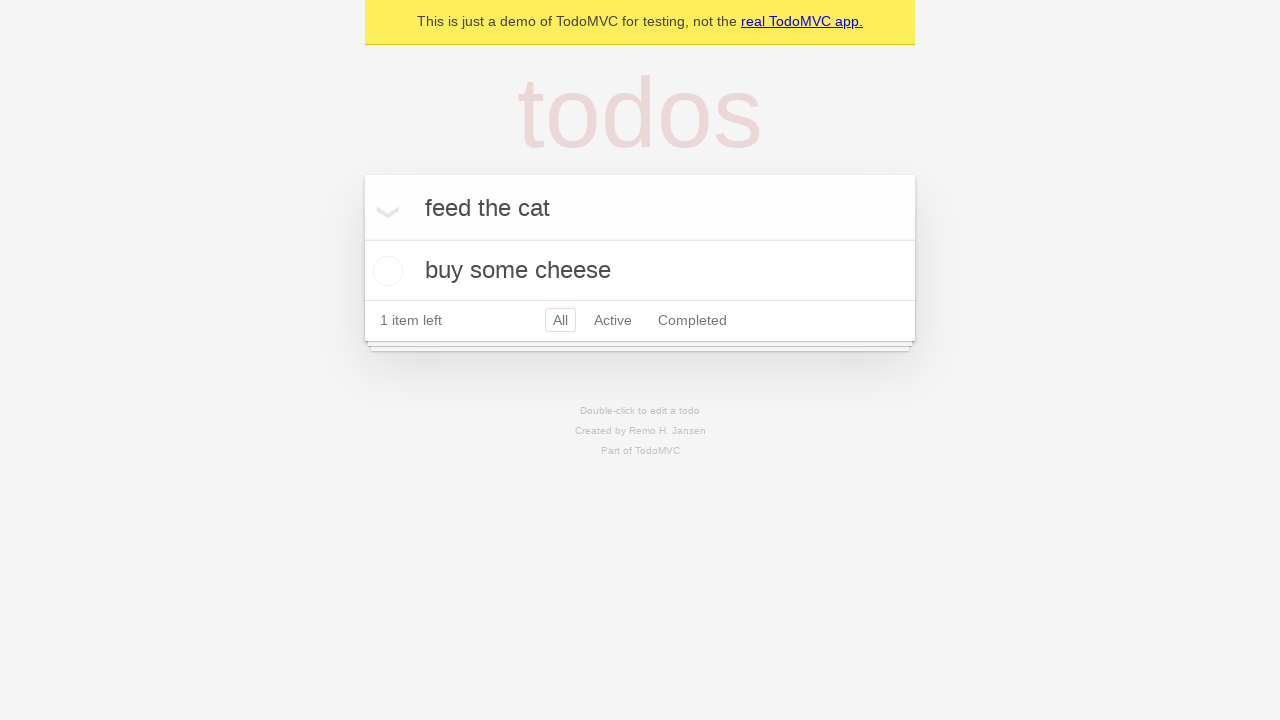

Pressed Enter to create second todo on .new-todo
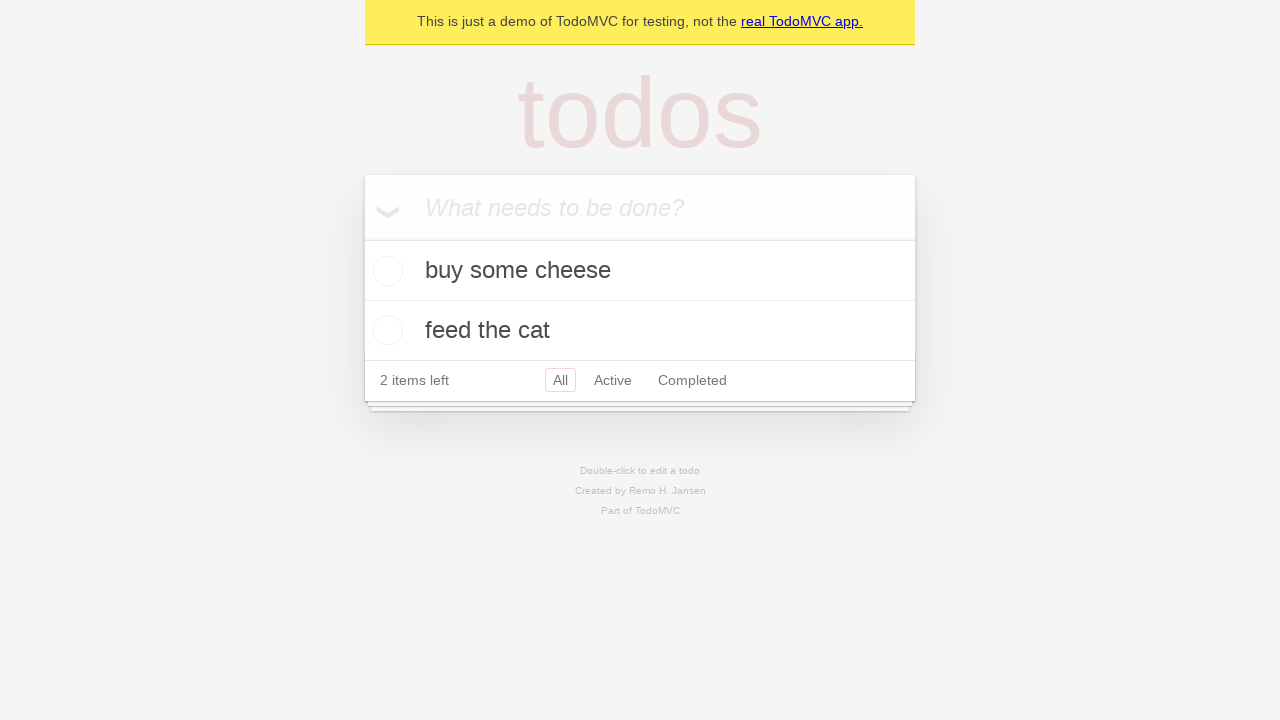

Both todos loaded in the list
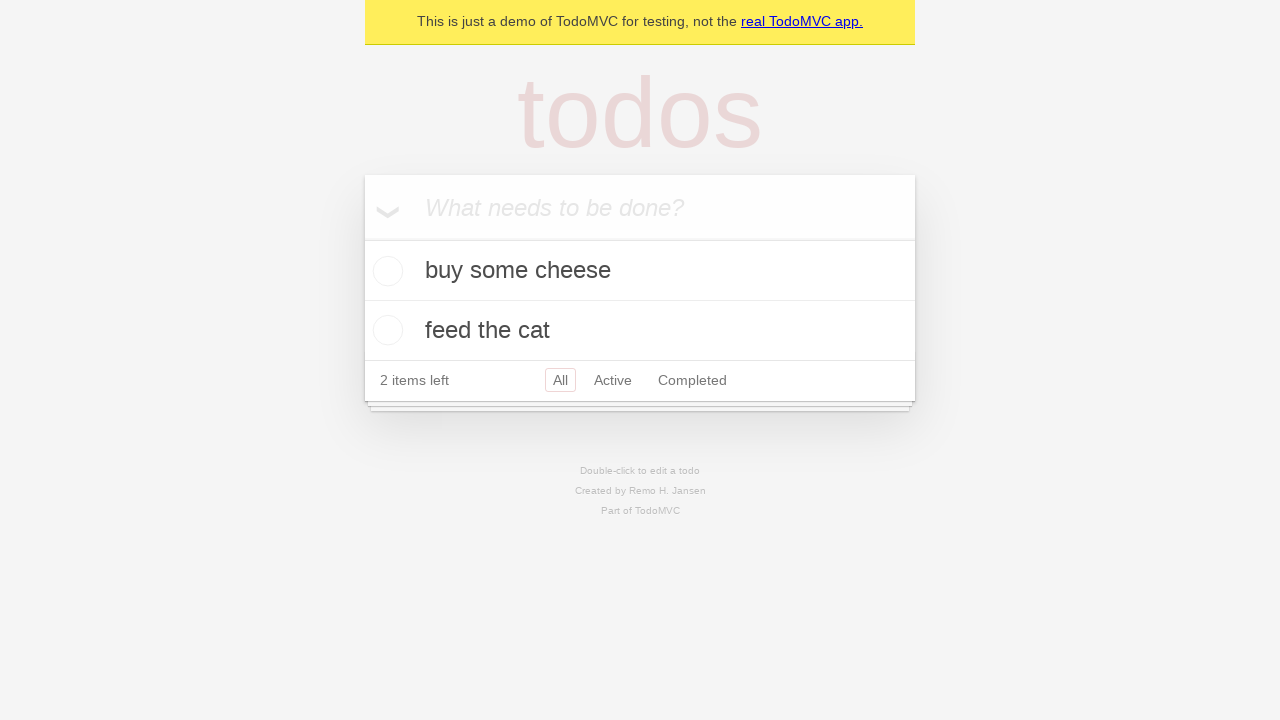

Checked the first todo to mark it as complete at (385, 271) on .todo-list li >> nth=0 >> .toggle
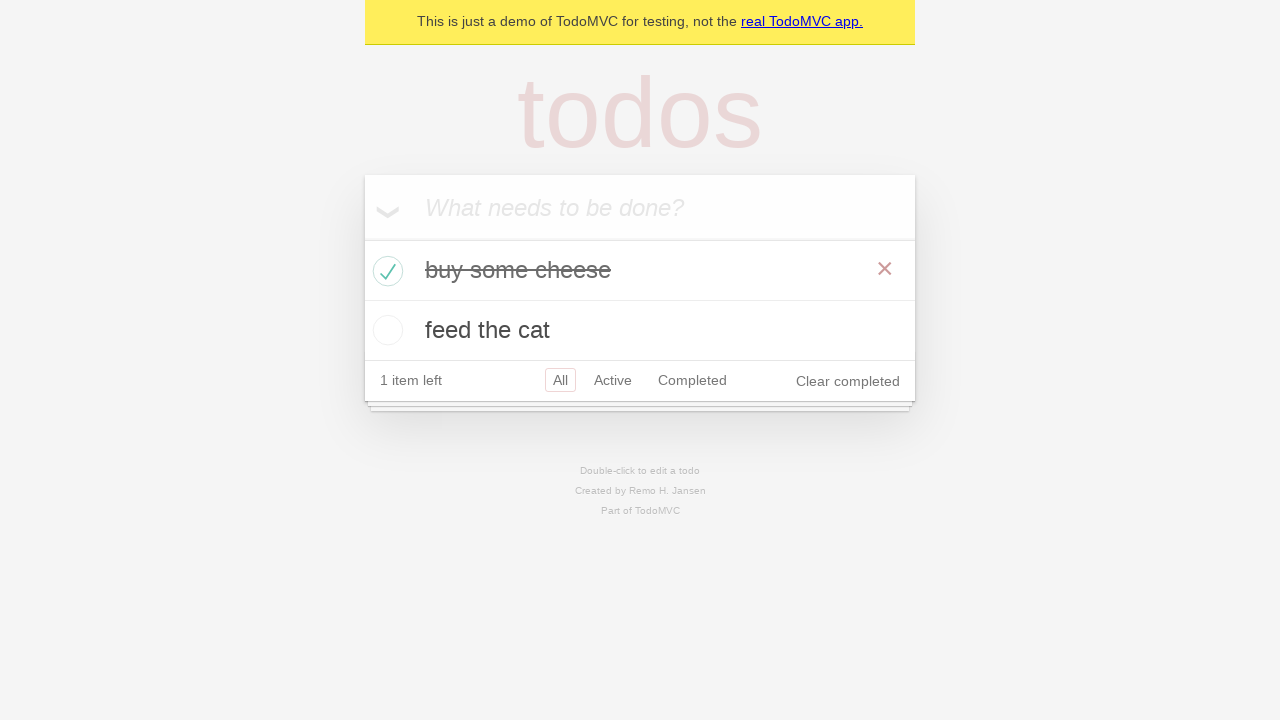

Reloaded the page to test data persistence
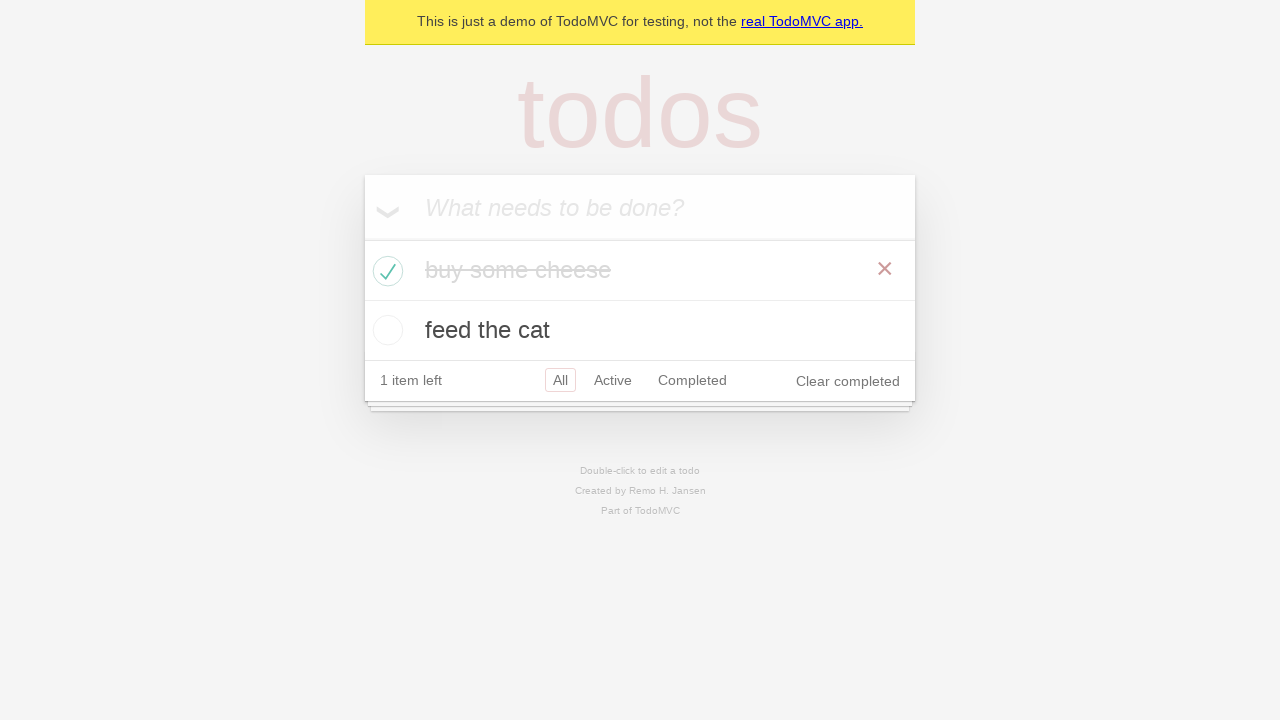

Both todos loaded after page reload, verifying data persistence
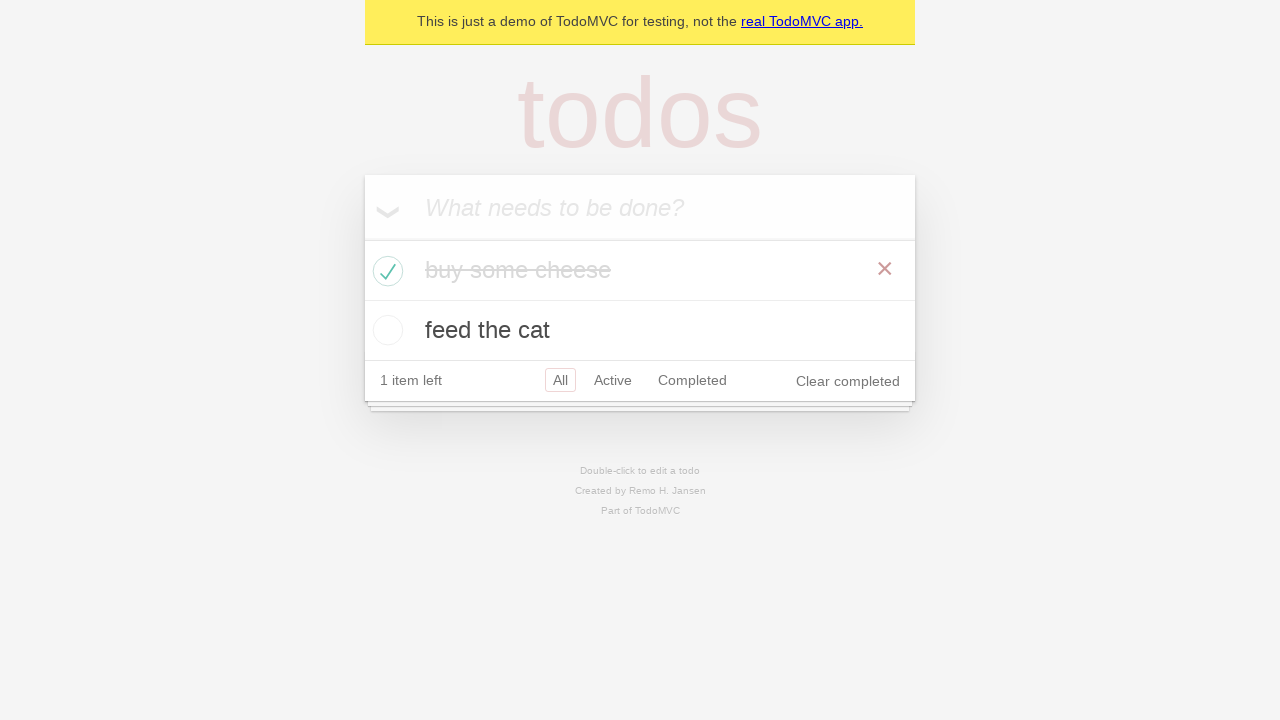

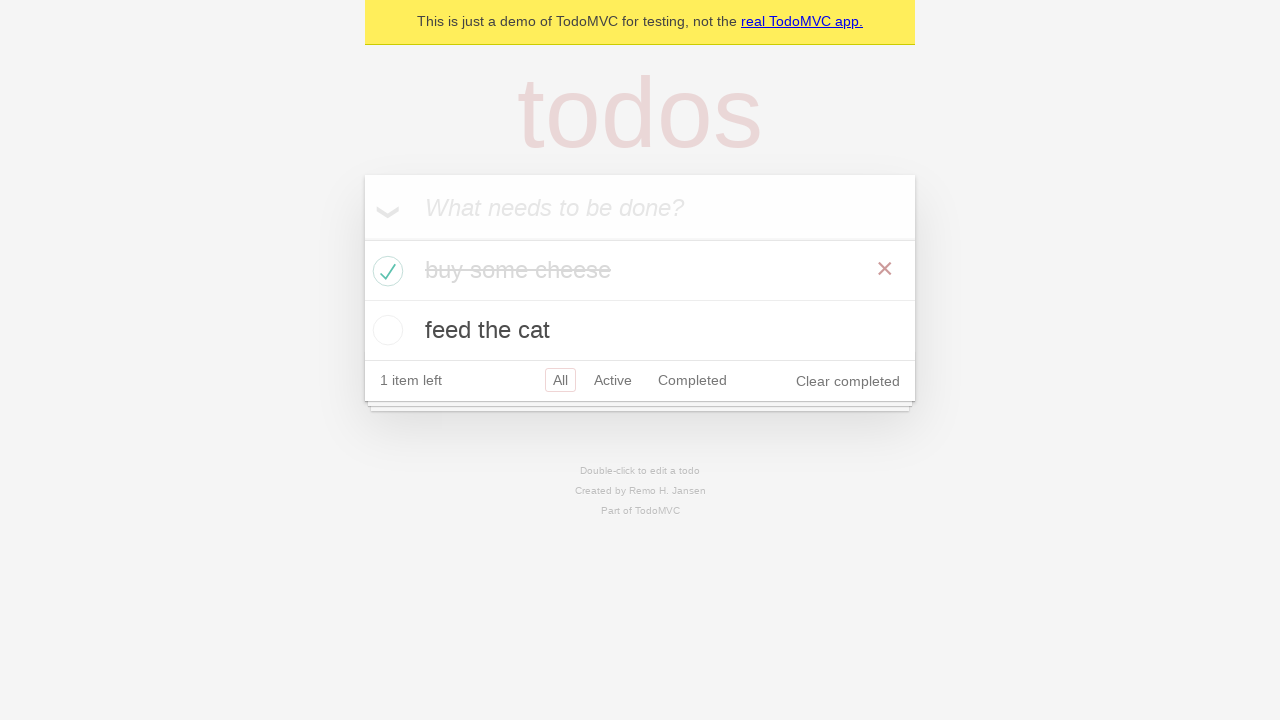